Tests hide and show buttons functionality with text field display toggling

Starting URL: https://codenboxautomationlab.com/practice/

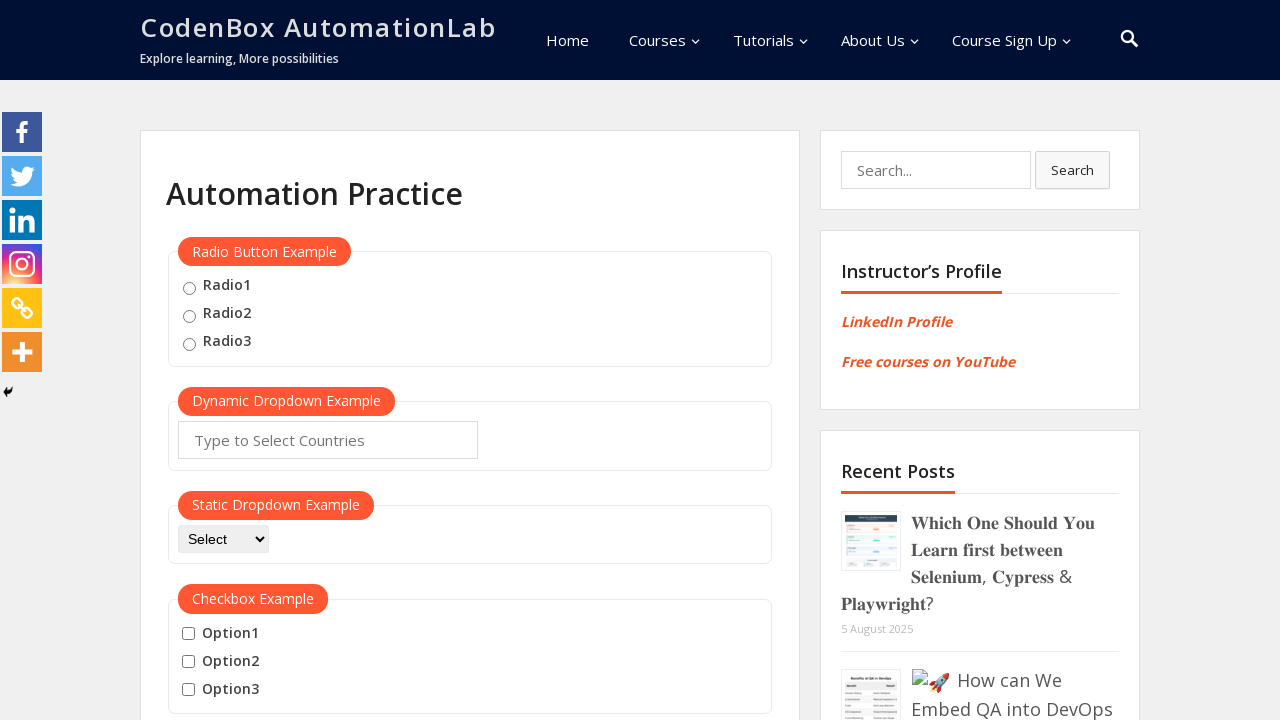

Set up alert dialog handler to auto-accept
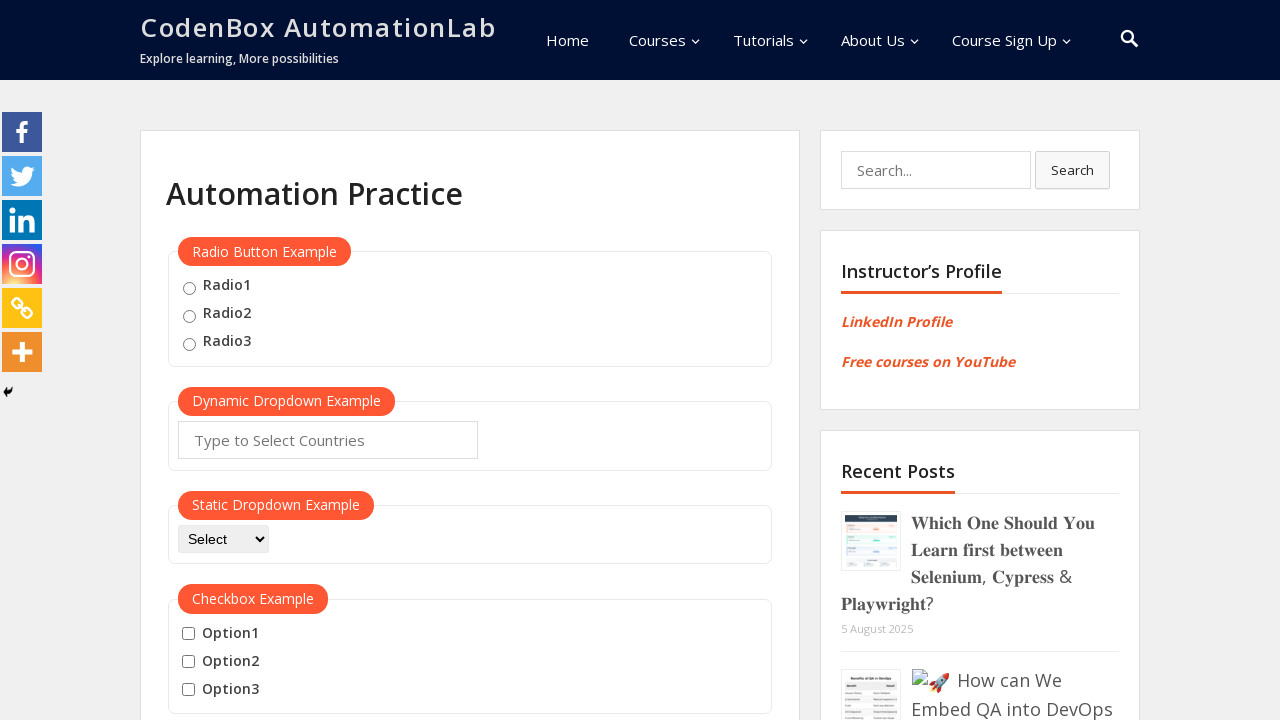

Triggered alert dialog with 'mahmood' message
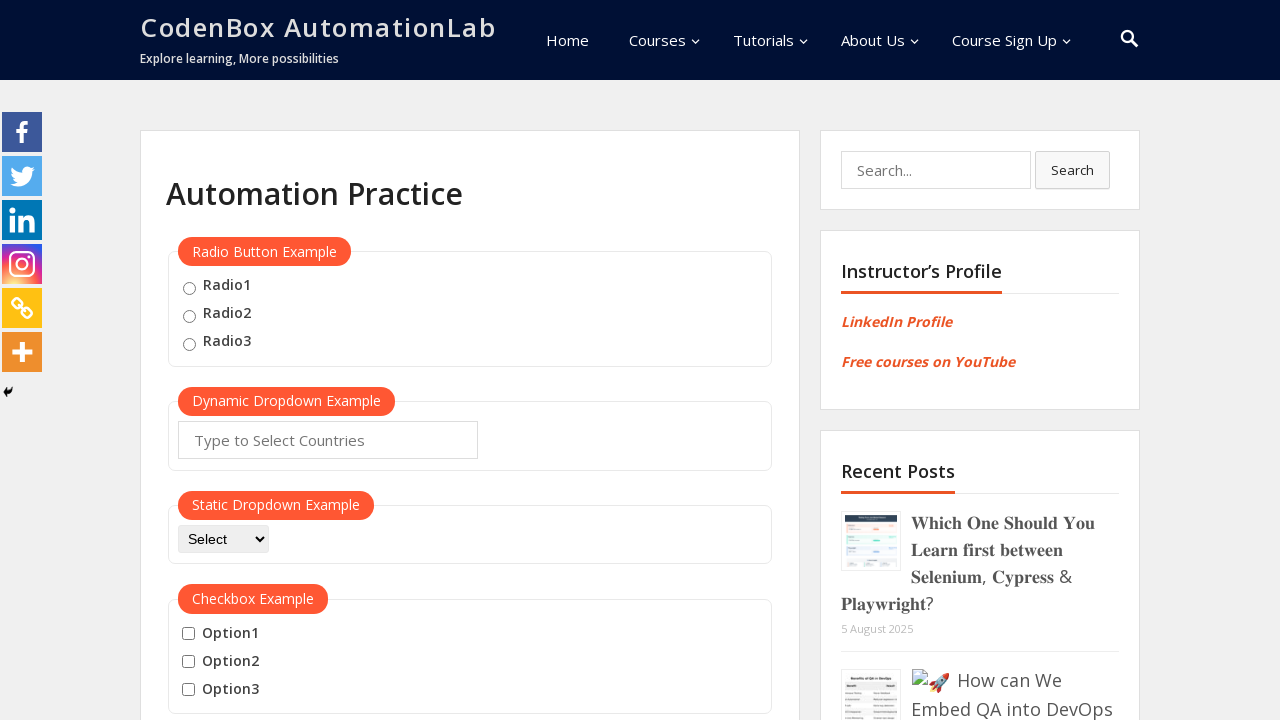

Scrolled down to position 1500px
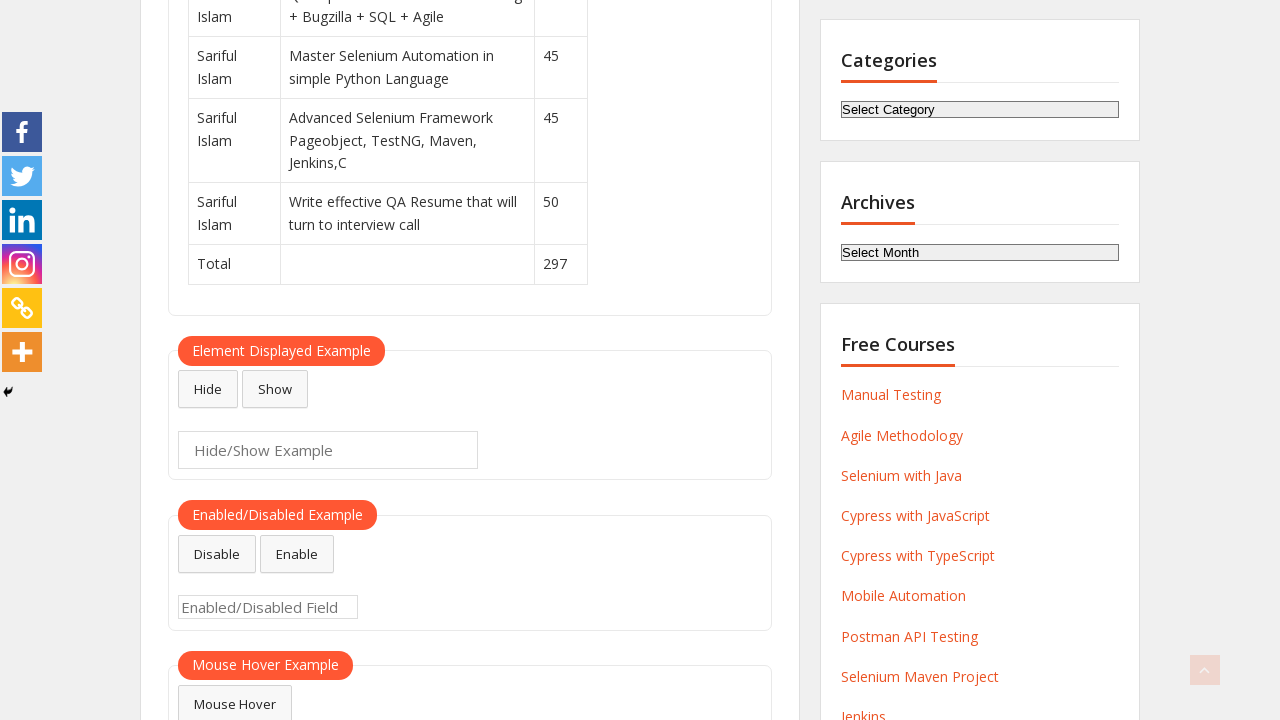

Clicked hide button to hide text field at (208, 389) on #hide-textbox
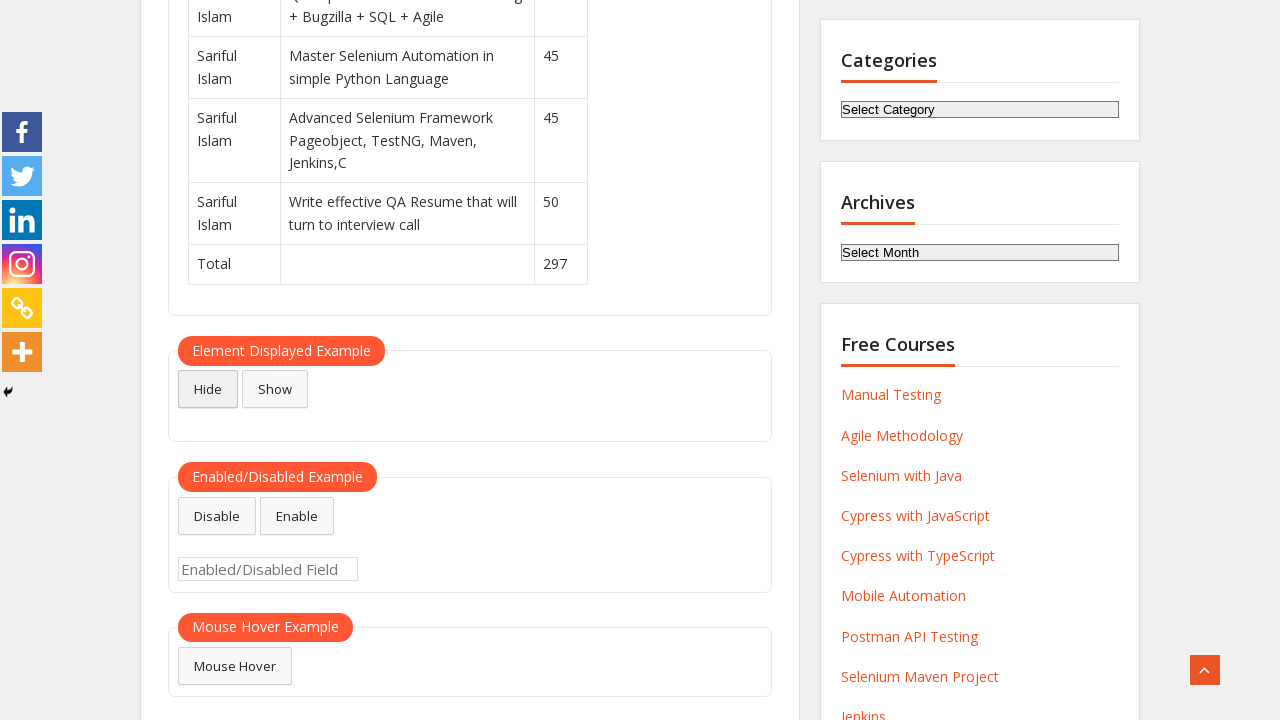

Clicked show button to display text field at (275, 389) on #show-textbox
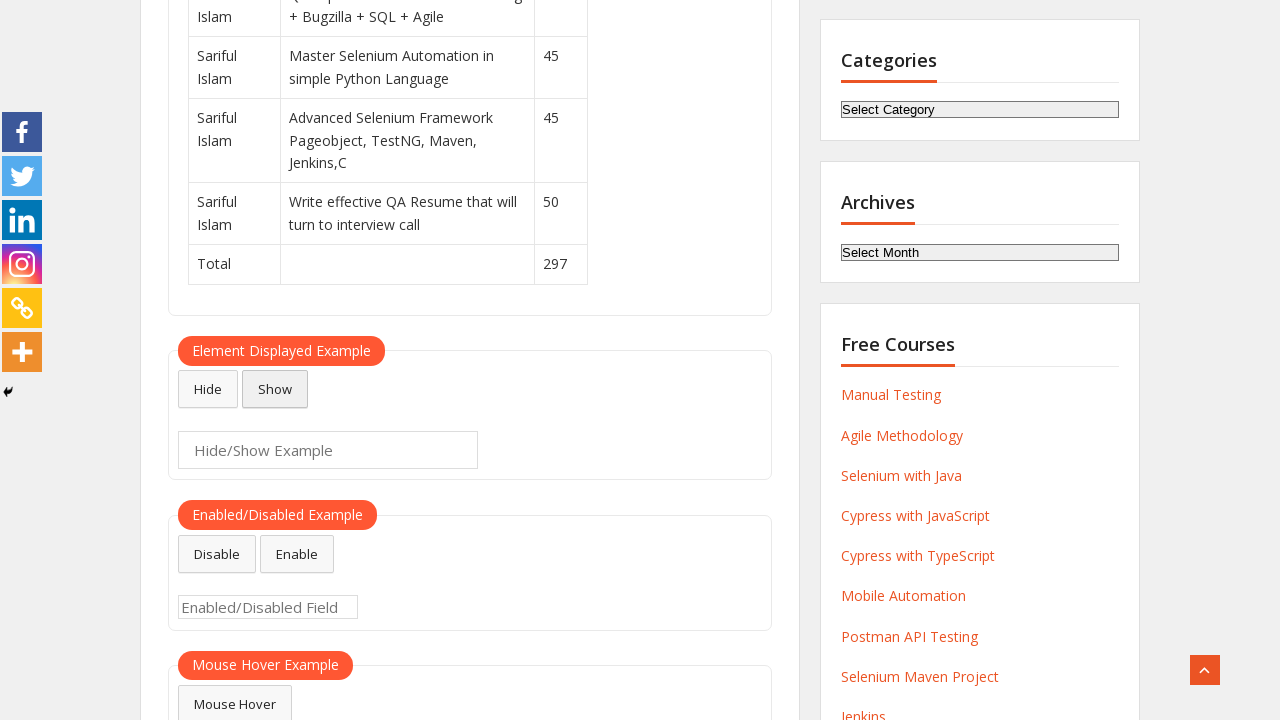

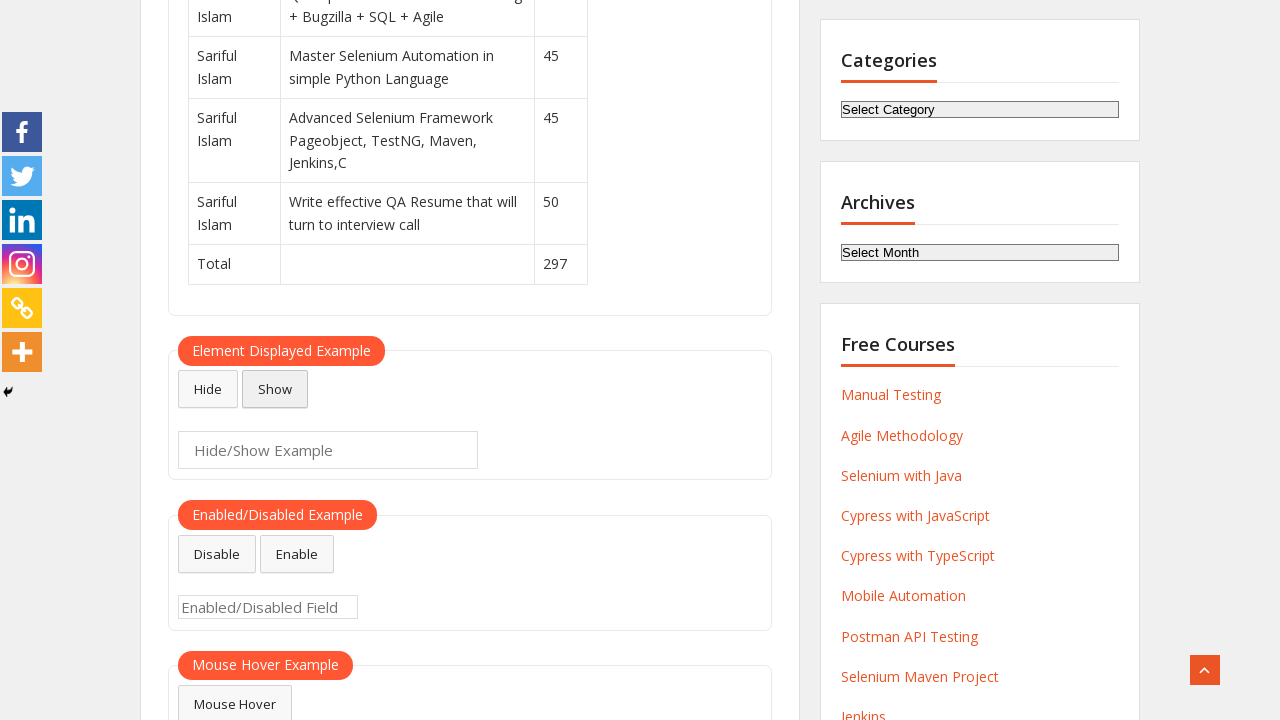